Tests dropdown selection functionality by selecting options using different methods (by index, value, and visible text) and verifying the selected option

Starting URL: https://www.hyrtutorials.com/p/html-dropdown-elements-practice.html

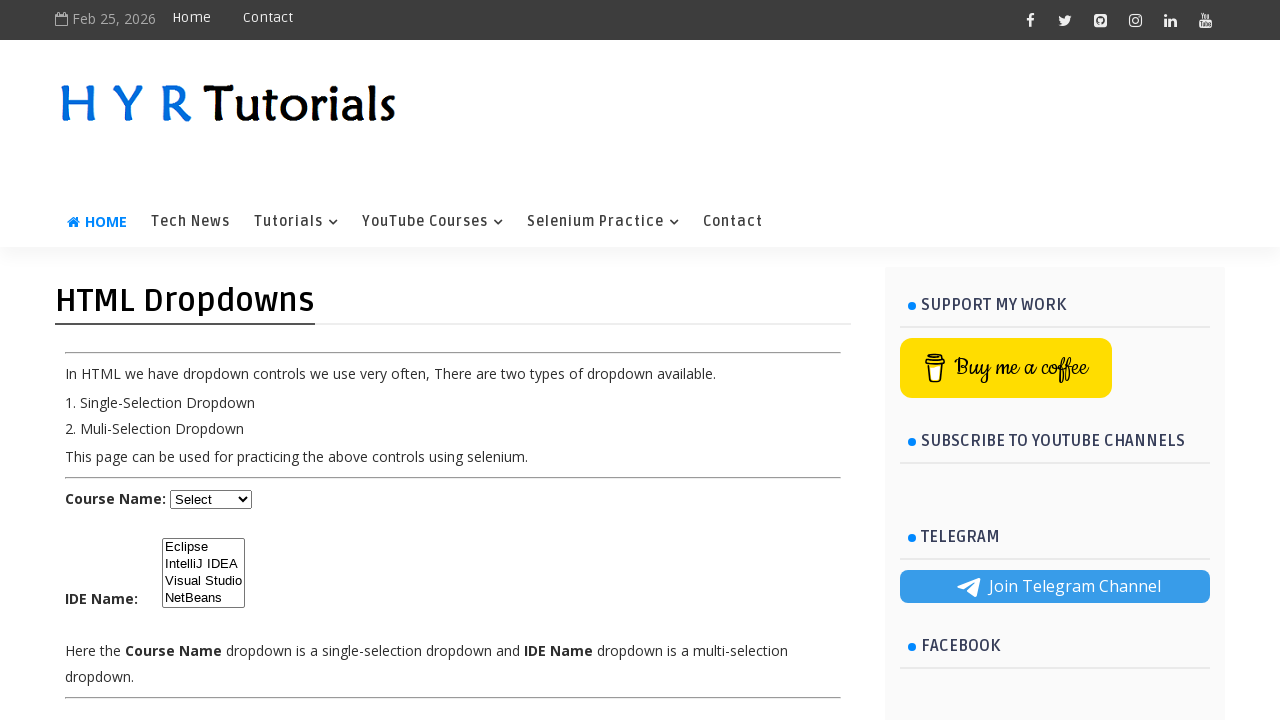

Located dropdown element with id 'course'
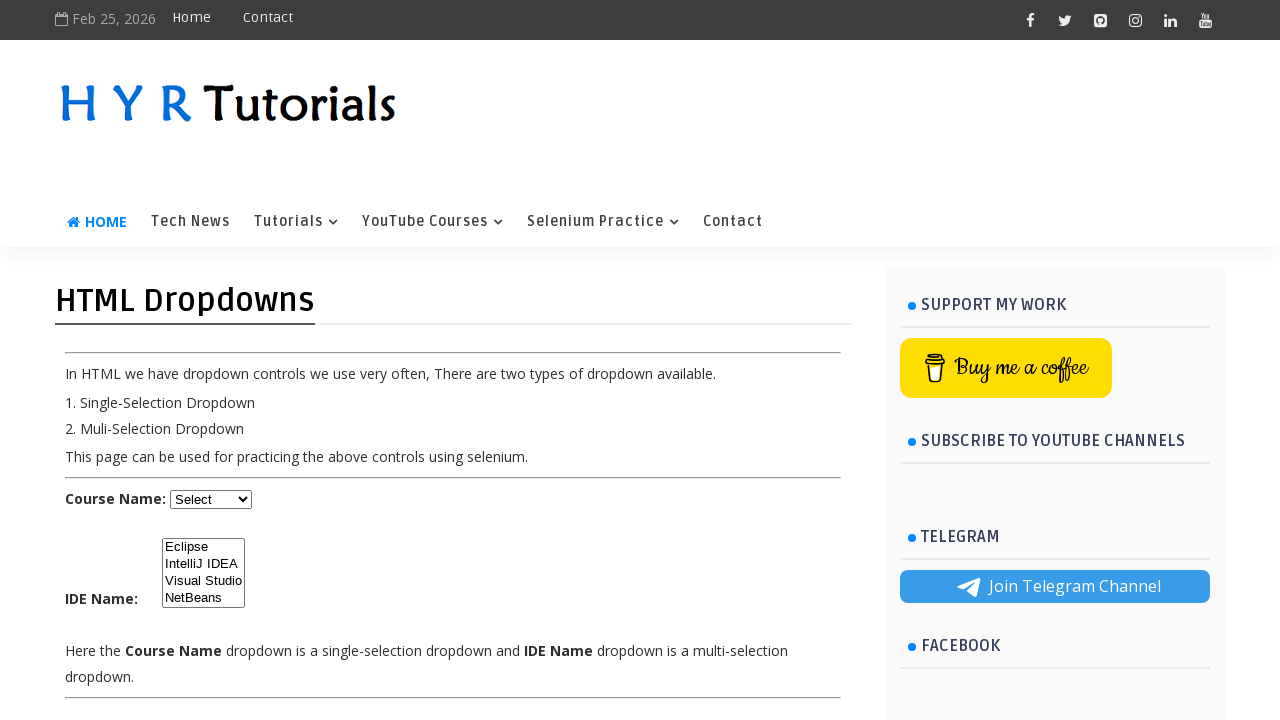

Selected first option in dropdown by index on #course
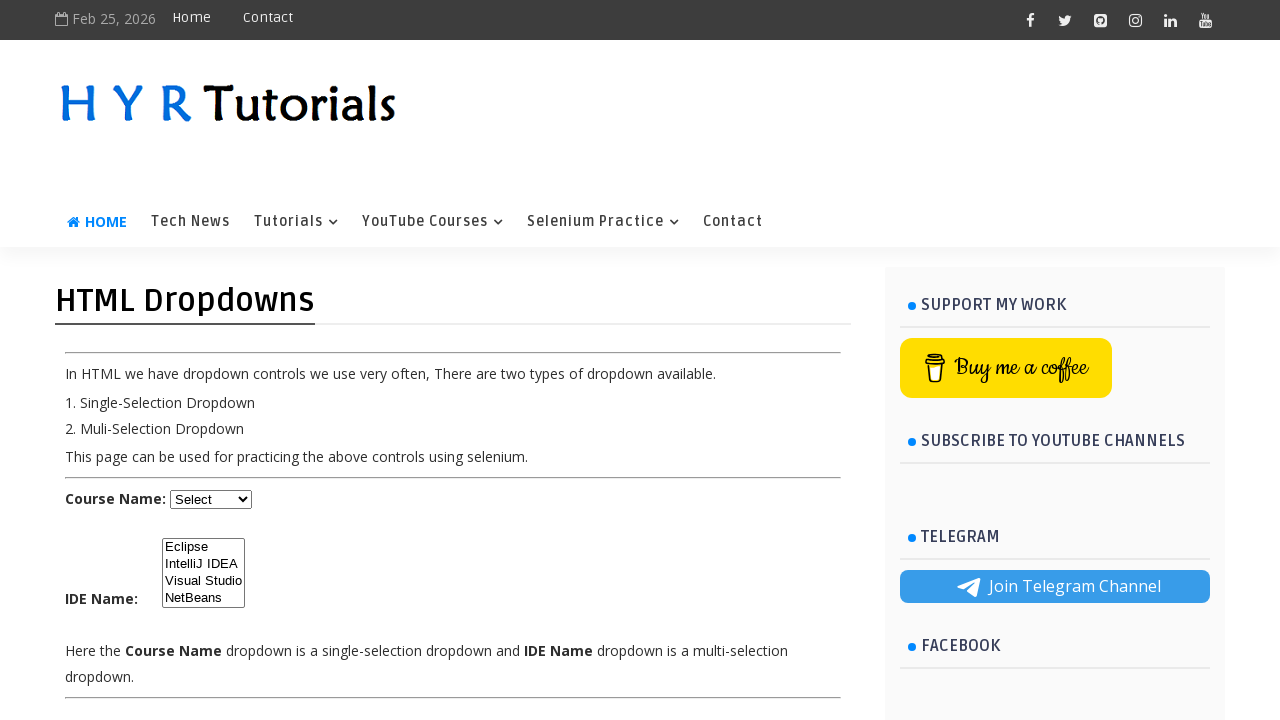

Waited 1000ms between dropdown selections
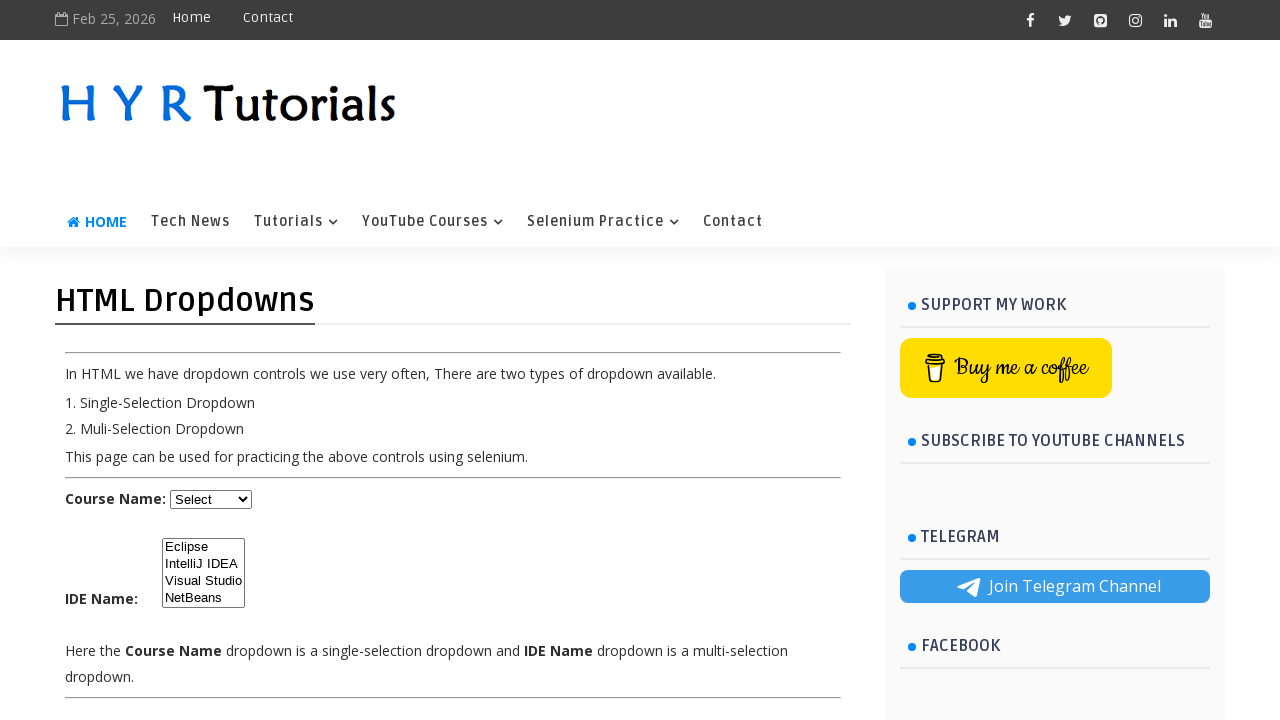

Selected 'python' option in dropdown by value on #course
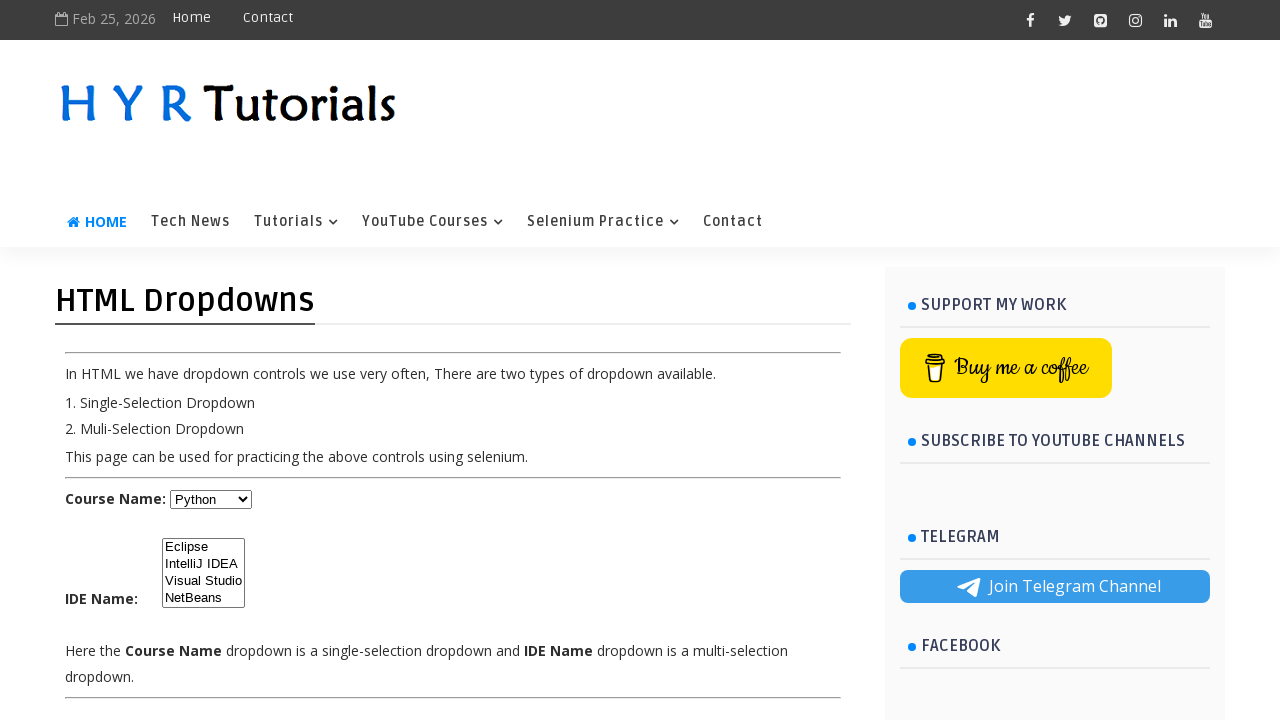

Waited 1000ms between dropdown selections
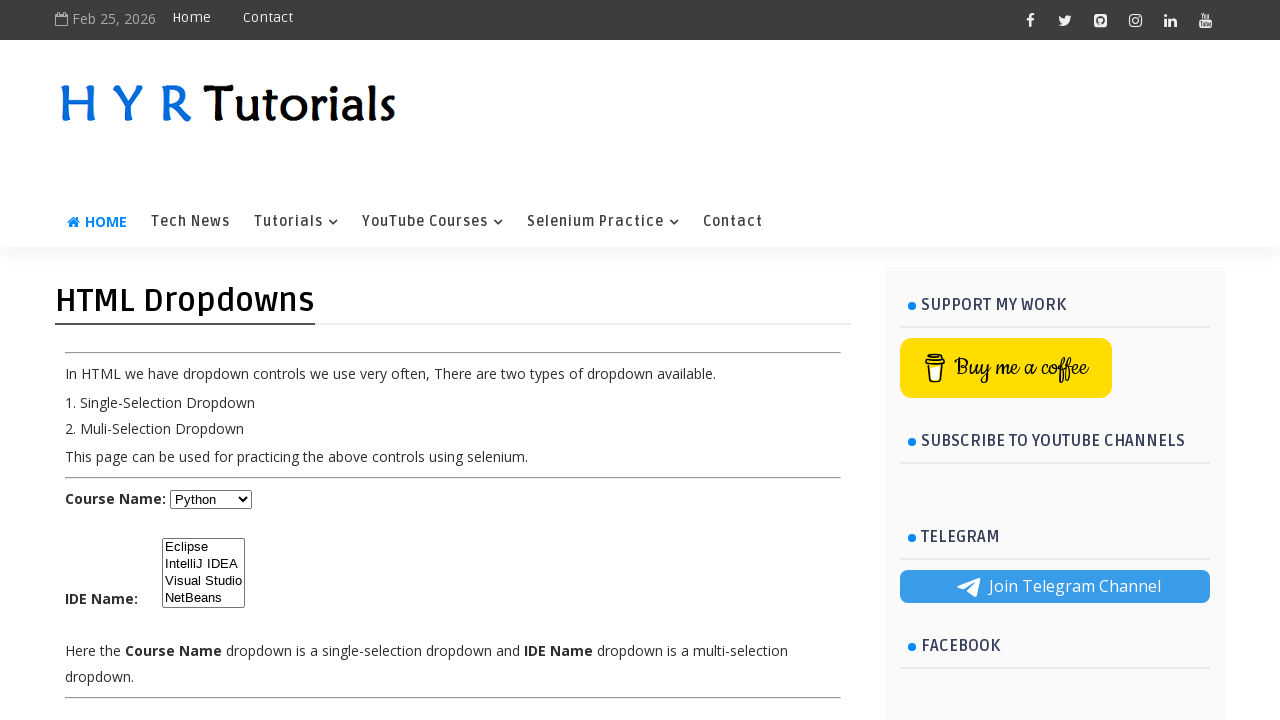

Selected 'Dot Net' option in dropdown by visible text on #course
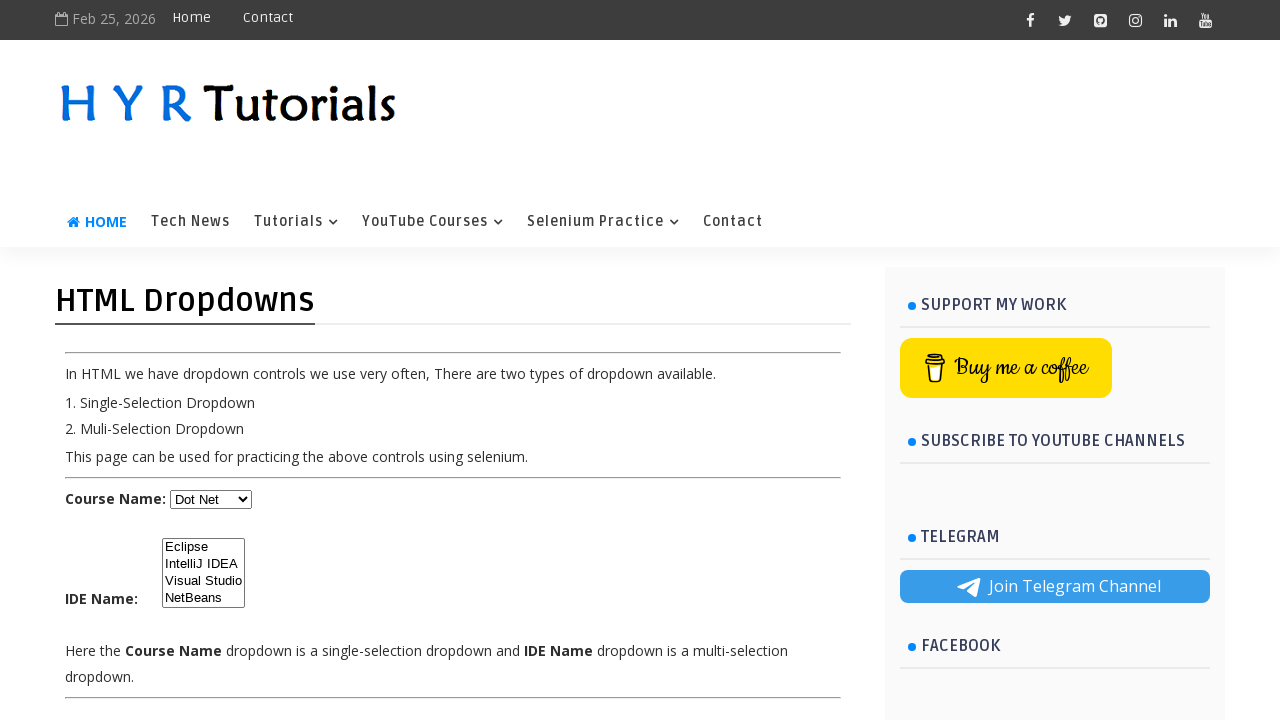

Verified selected option: Dot Net
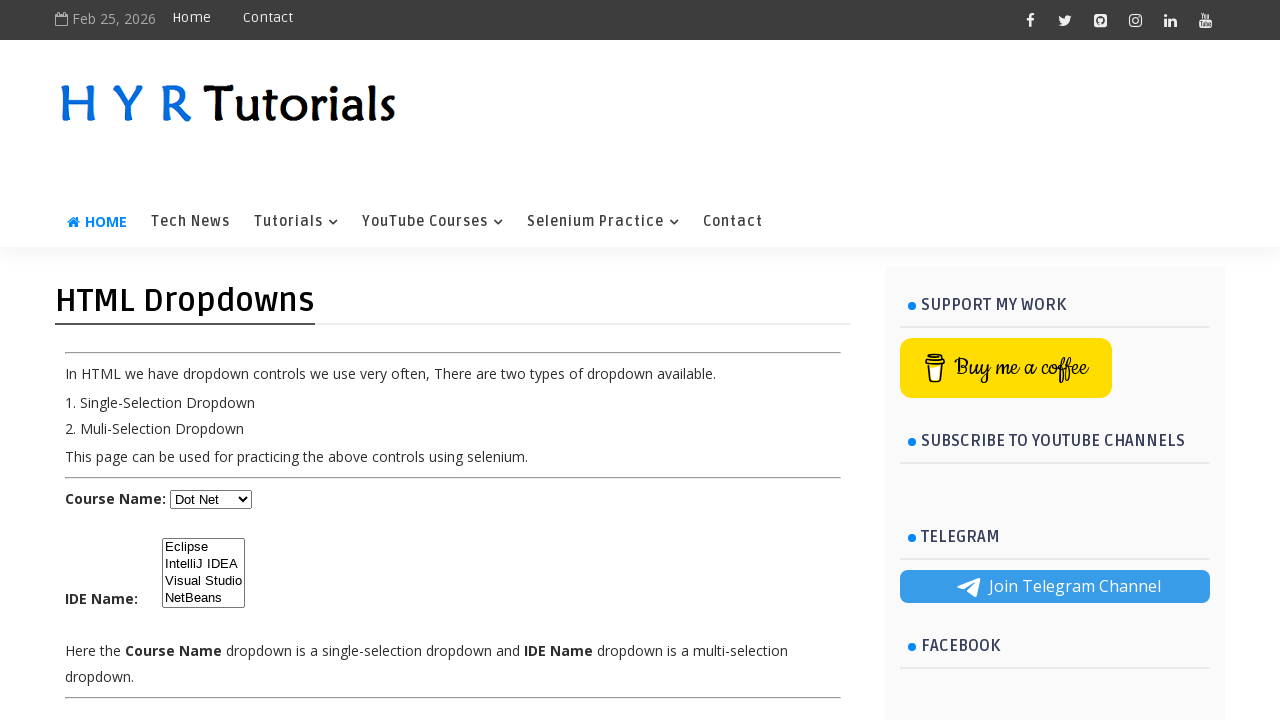

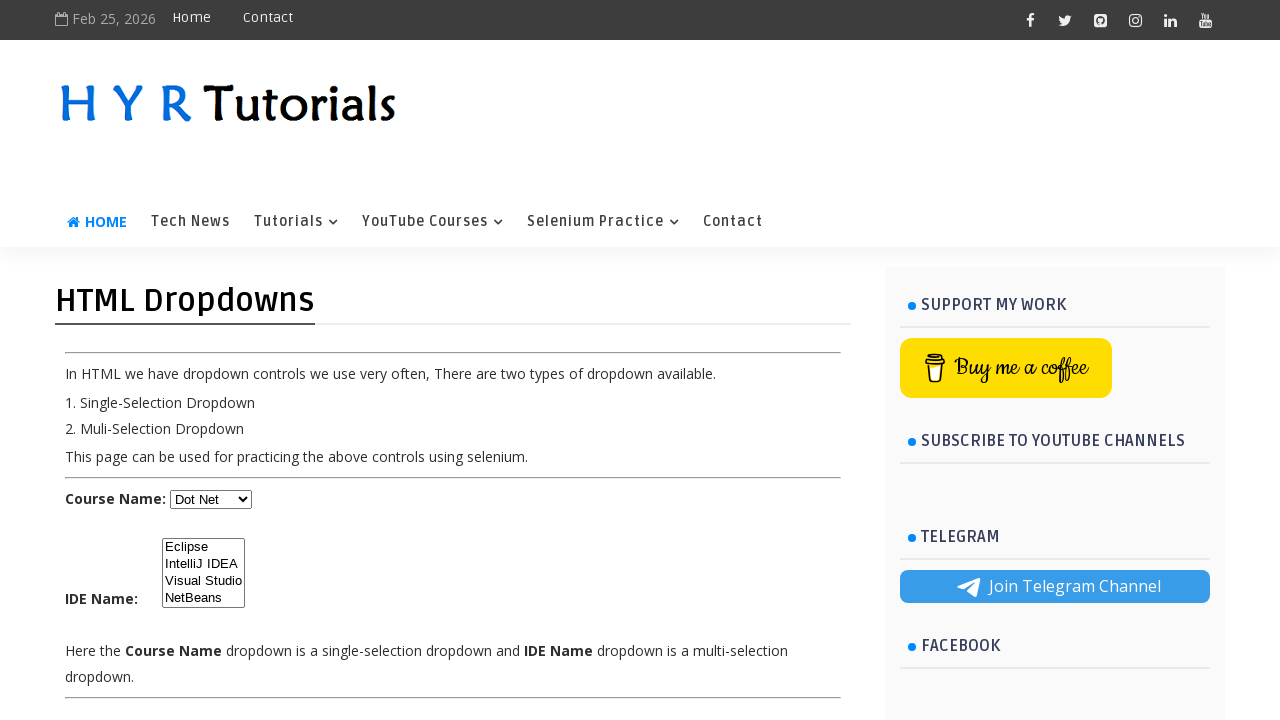